Tests JavaScript alert handling by filling a name field, triggering an alert via button click, and accepting the alert dialog.

Starting URL: https://rahulshettyacademy.com/AutomationPractice/

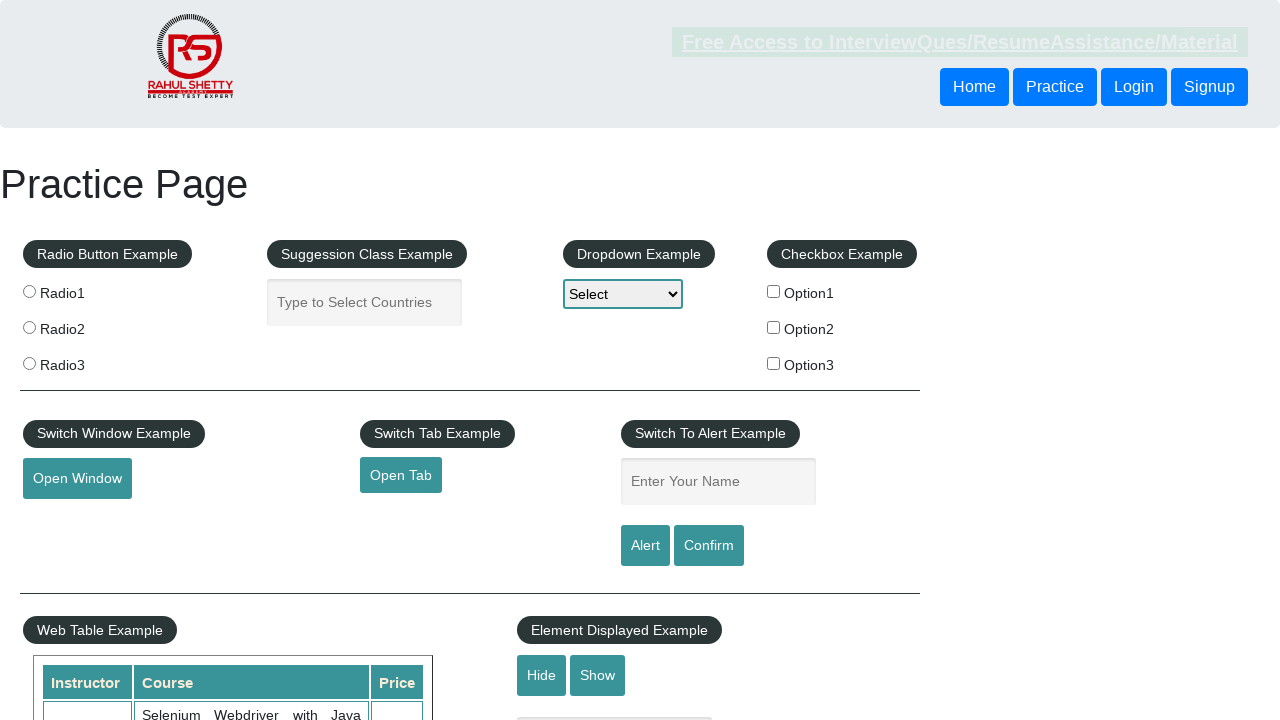

Set up dialog handler to accept JavaScript alerts
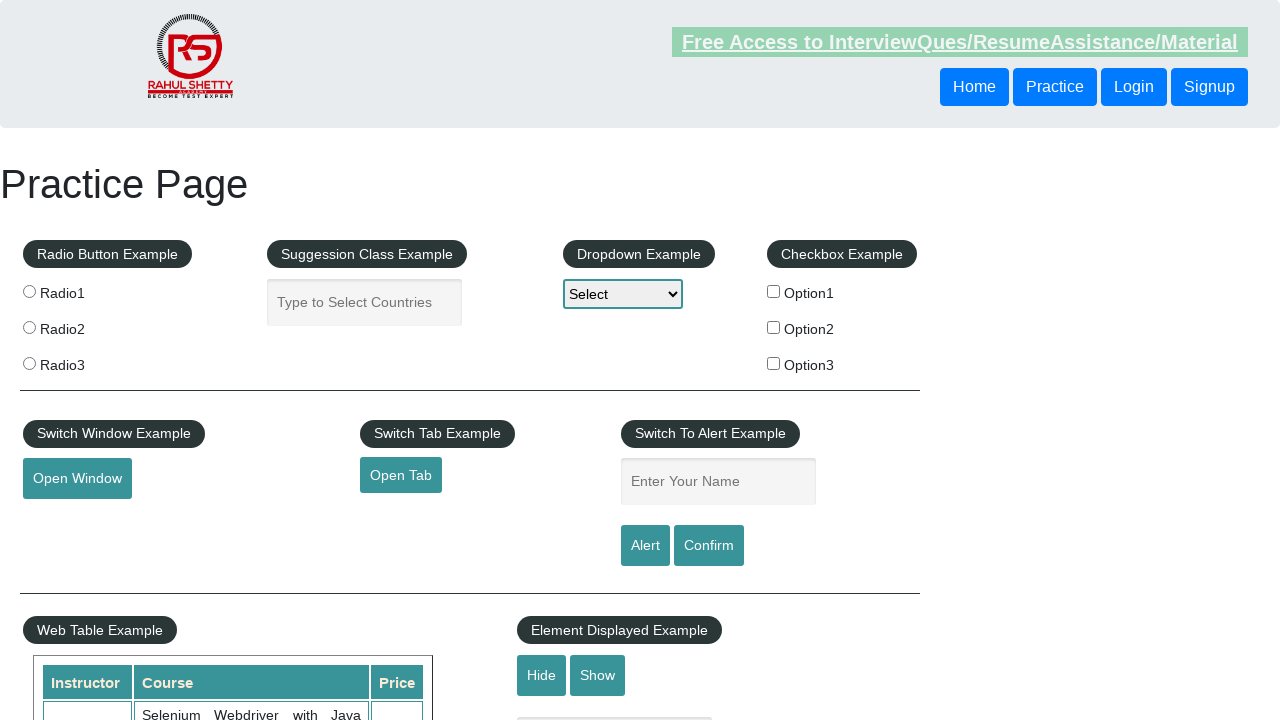

Clicked on the name input field at (718, 482) on #name
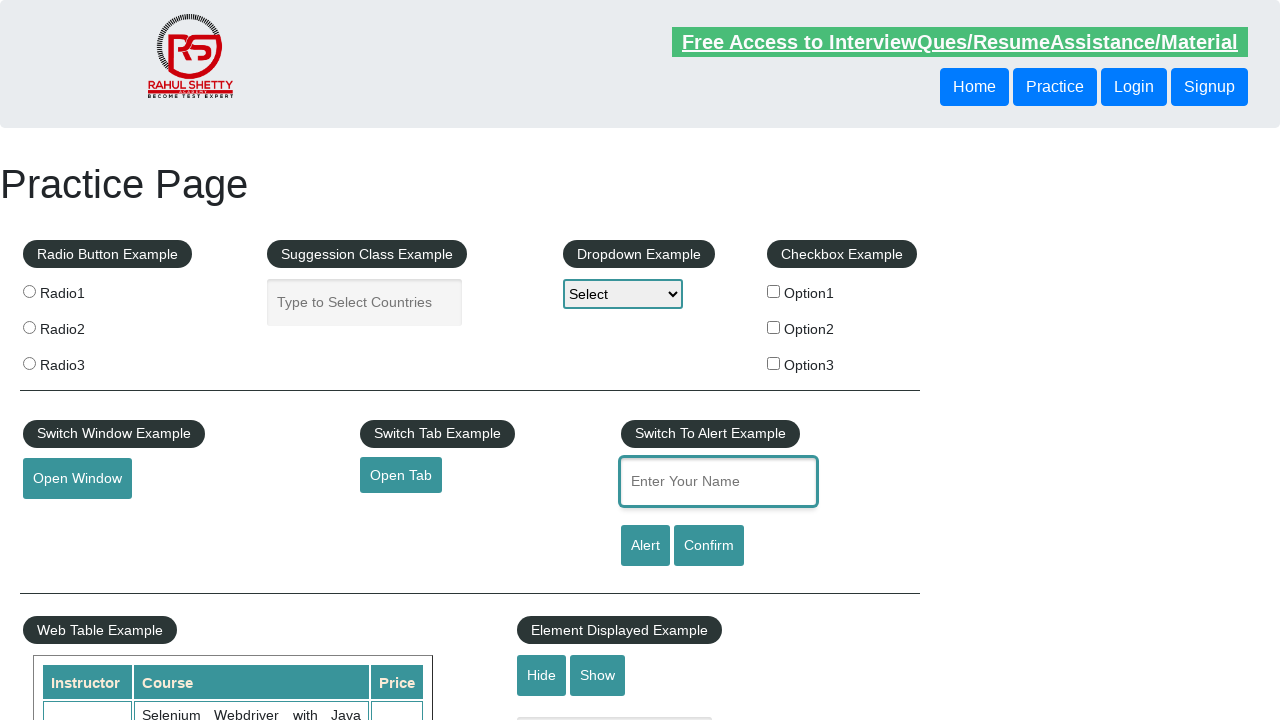

Filled name field with 'krishna' on #name
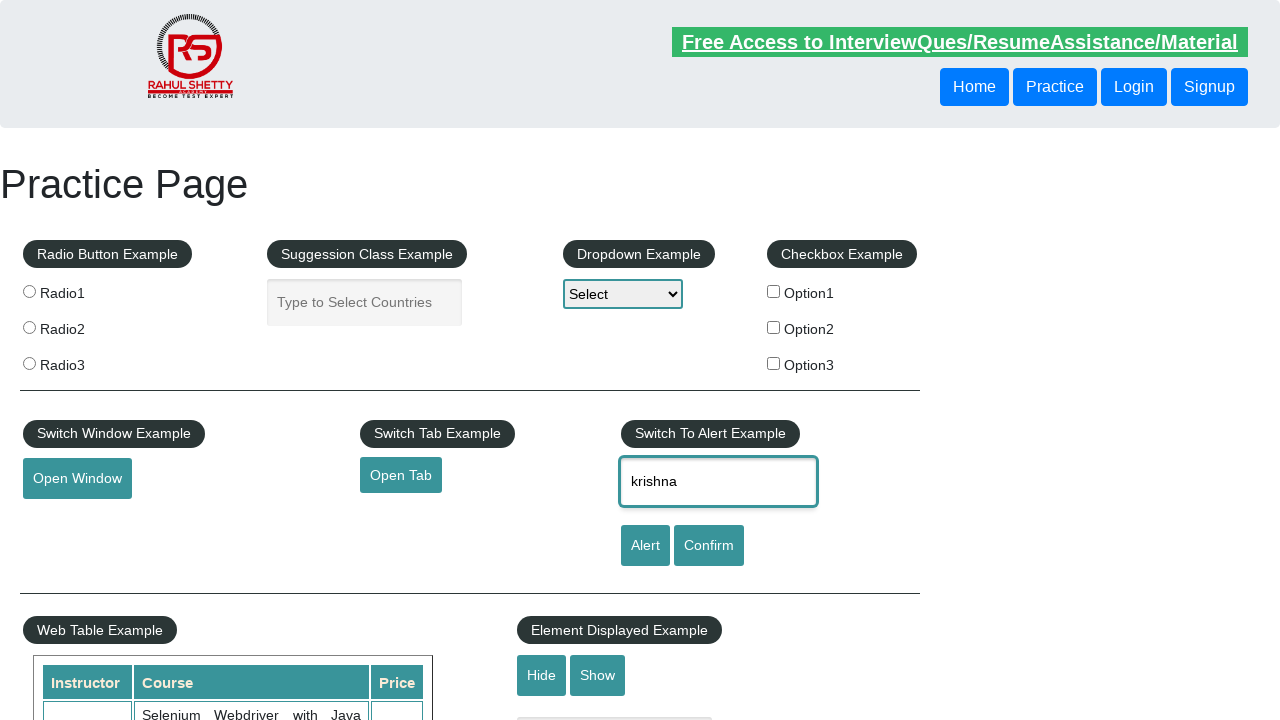

Clicked alert button to trigger JavaScript alert at (645, 546) on #alertbtn
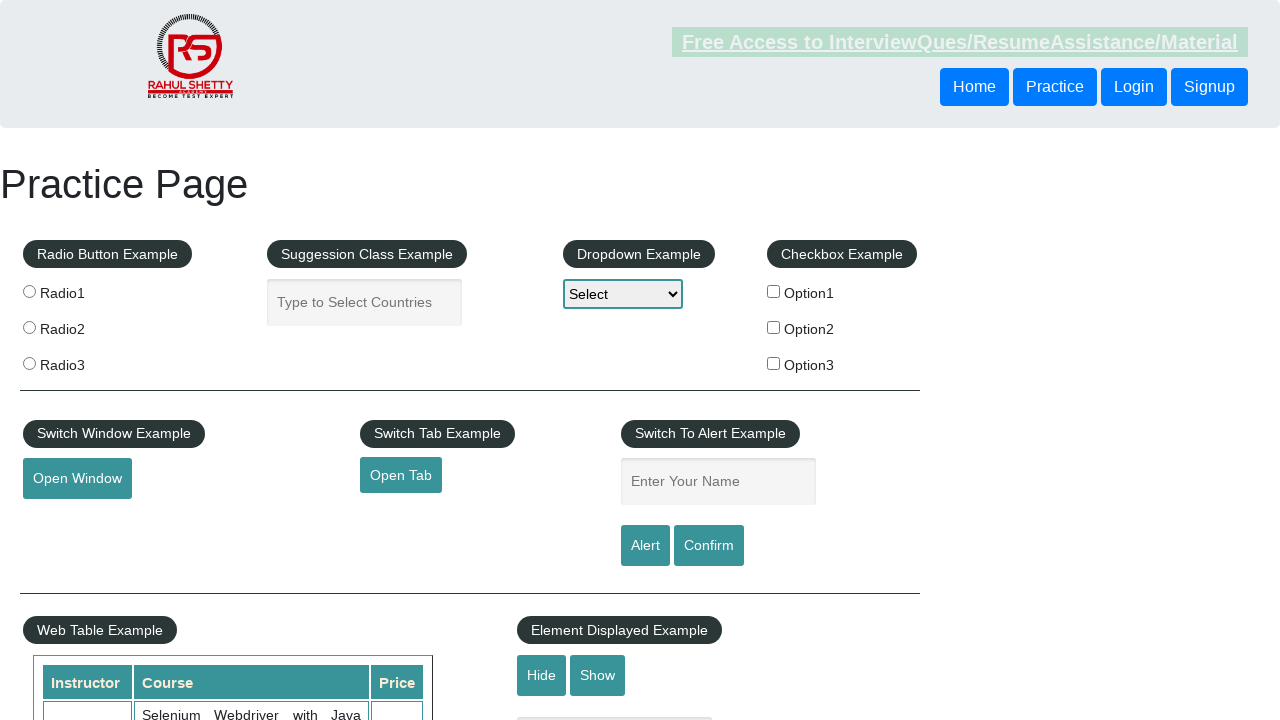

Waited for alert dialog to be processed
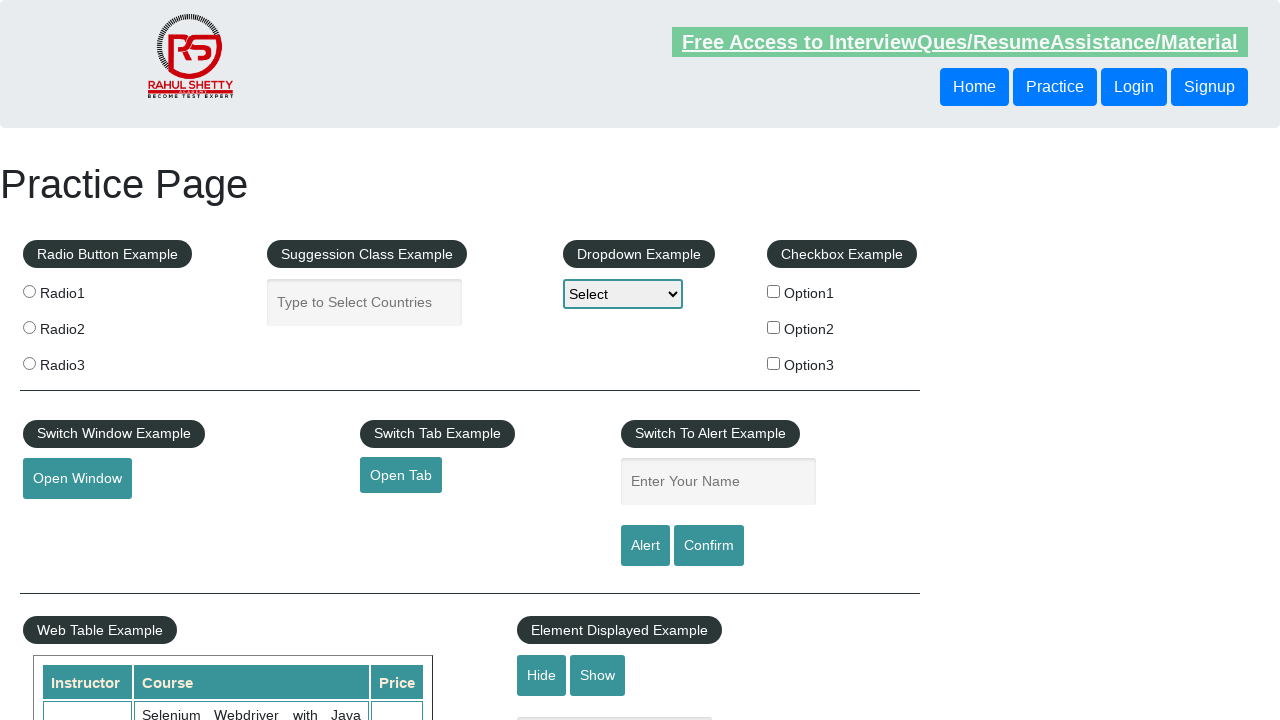

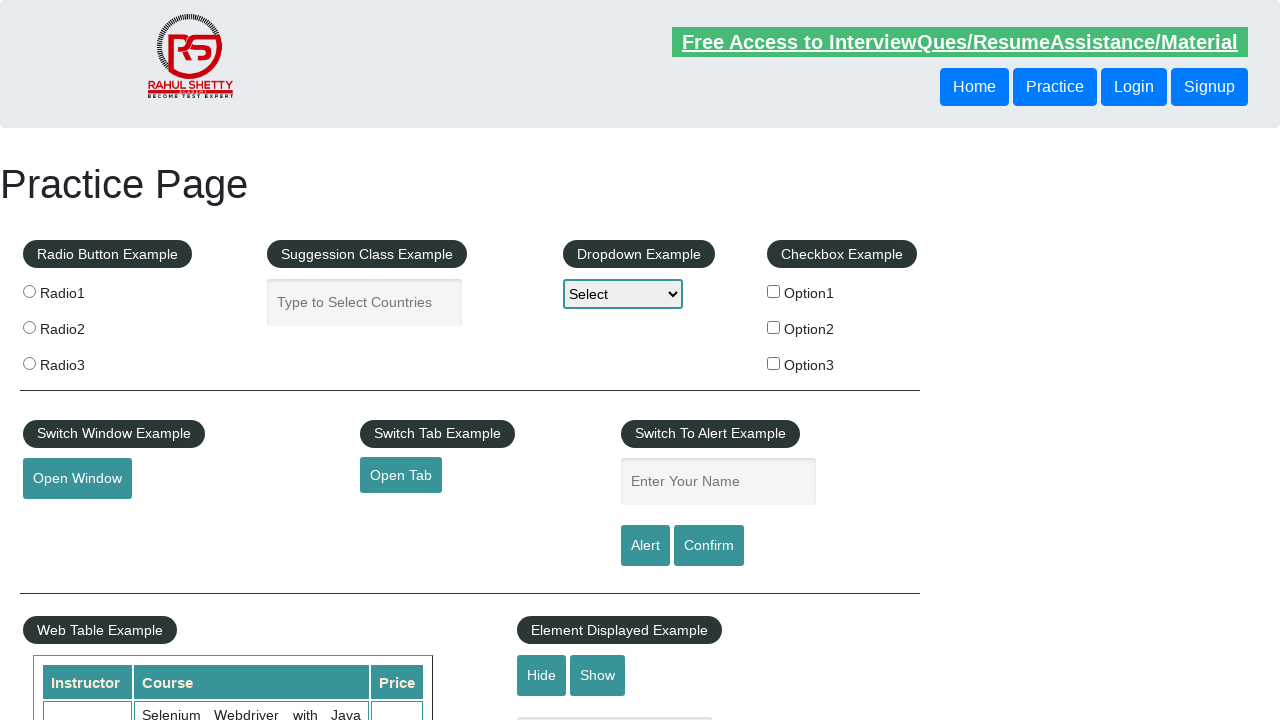